Tests typing slowly into a DOM element with a delay between keystrokes

Starting URL: https://example.cypress.io/commands/actions

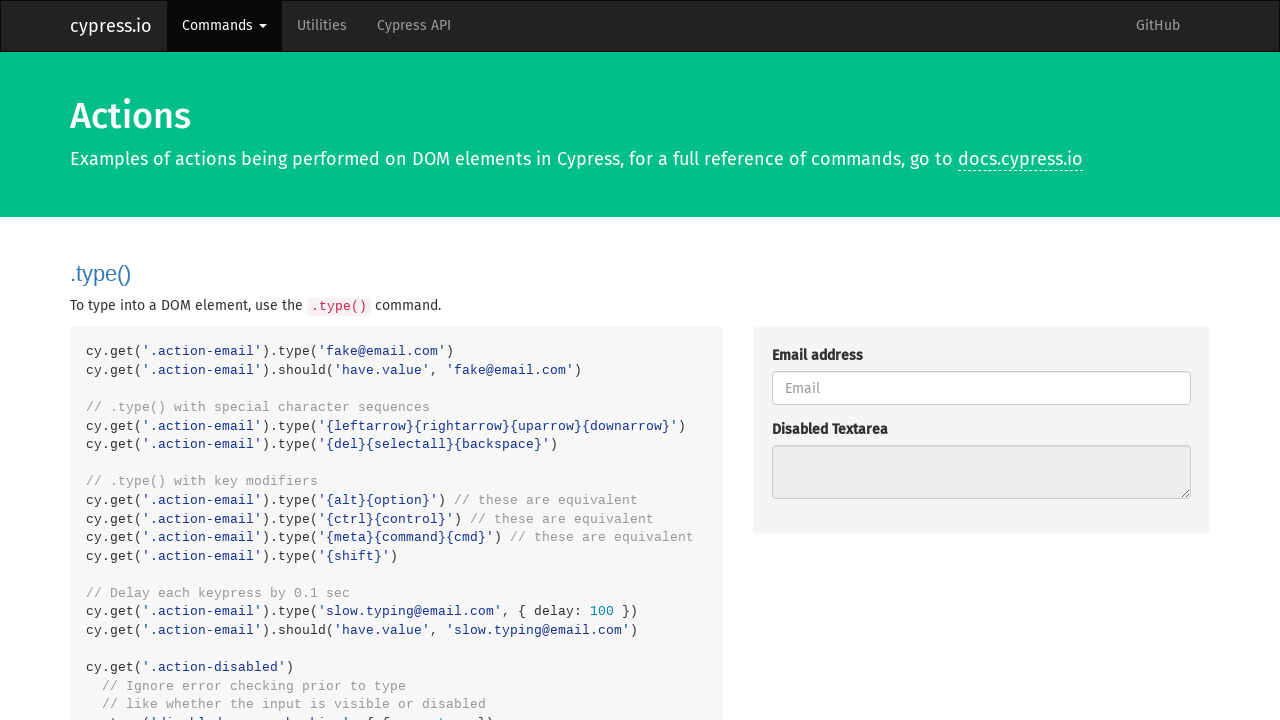

Typed 'slow.typing@email.com' into email field with 100ms delay between keystrokes on .action-email
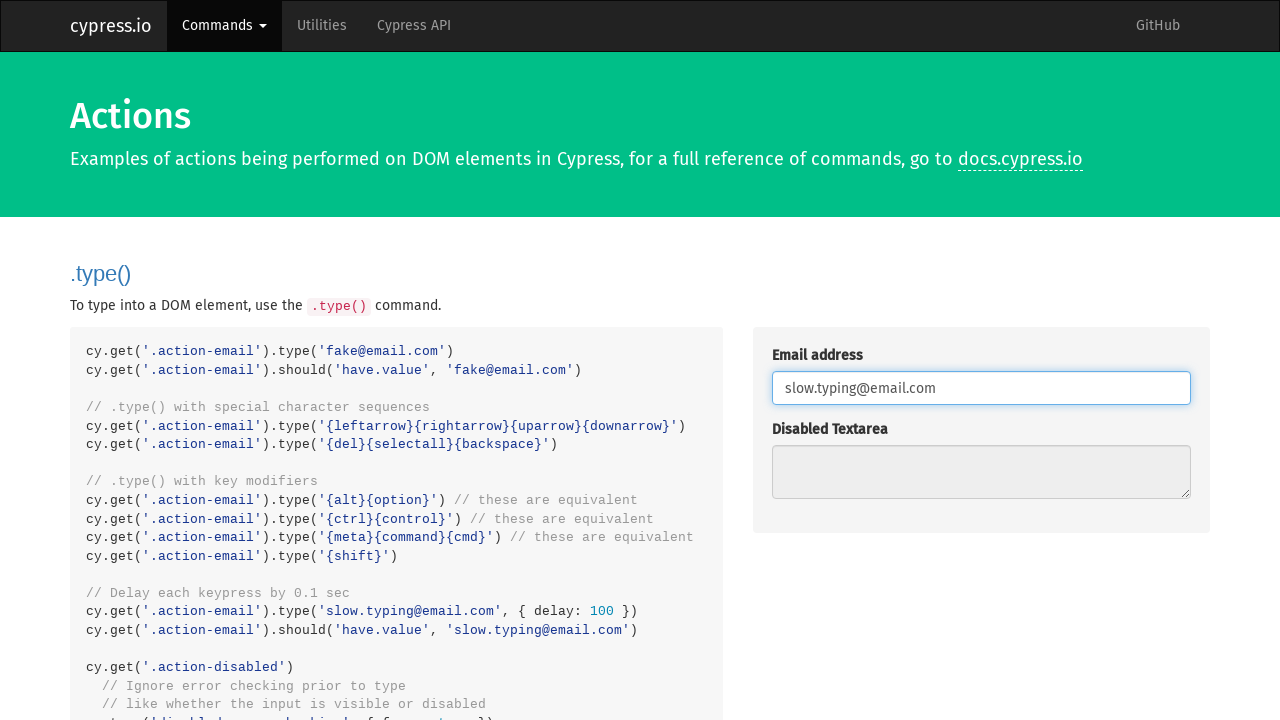

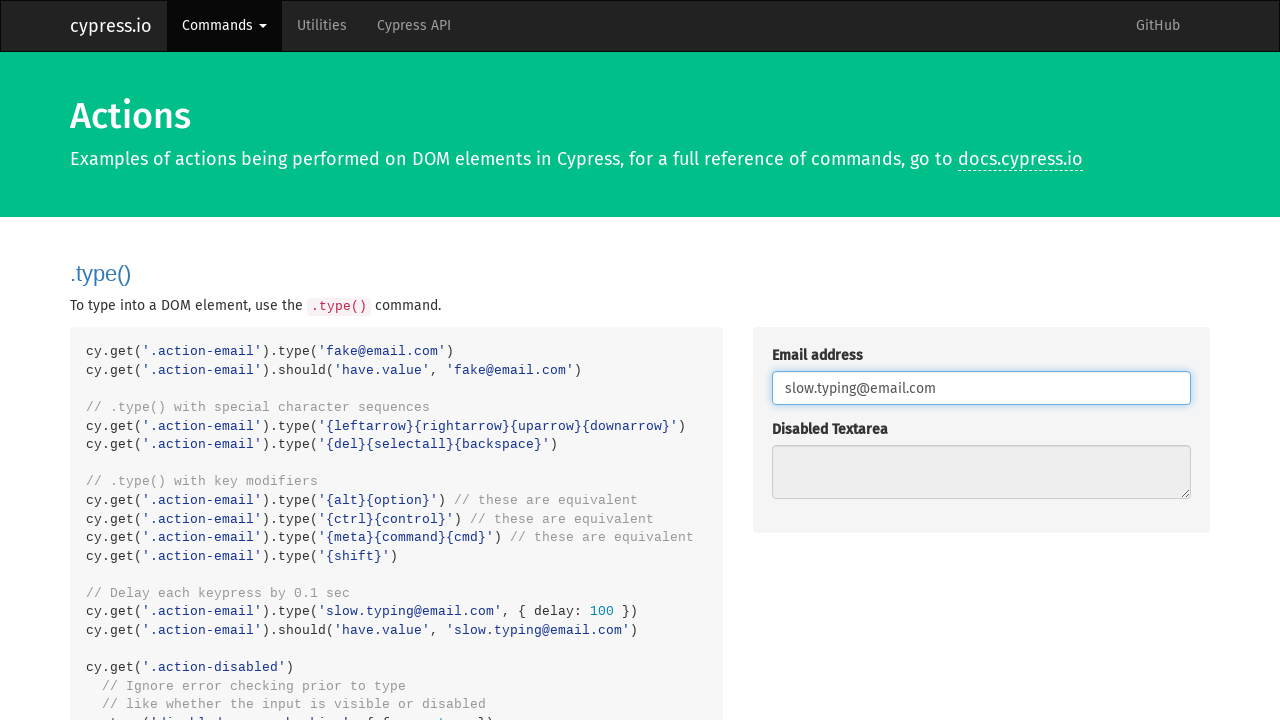